Tests search functionality by entering a search term and clicking on a search result to navigate to the login test page

Starting URL: https://practice.expandtesting.com

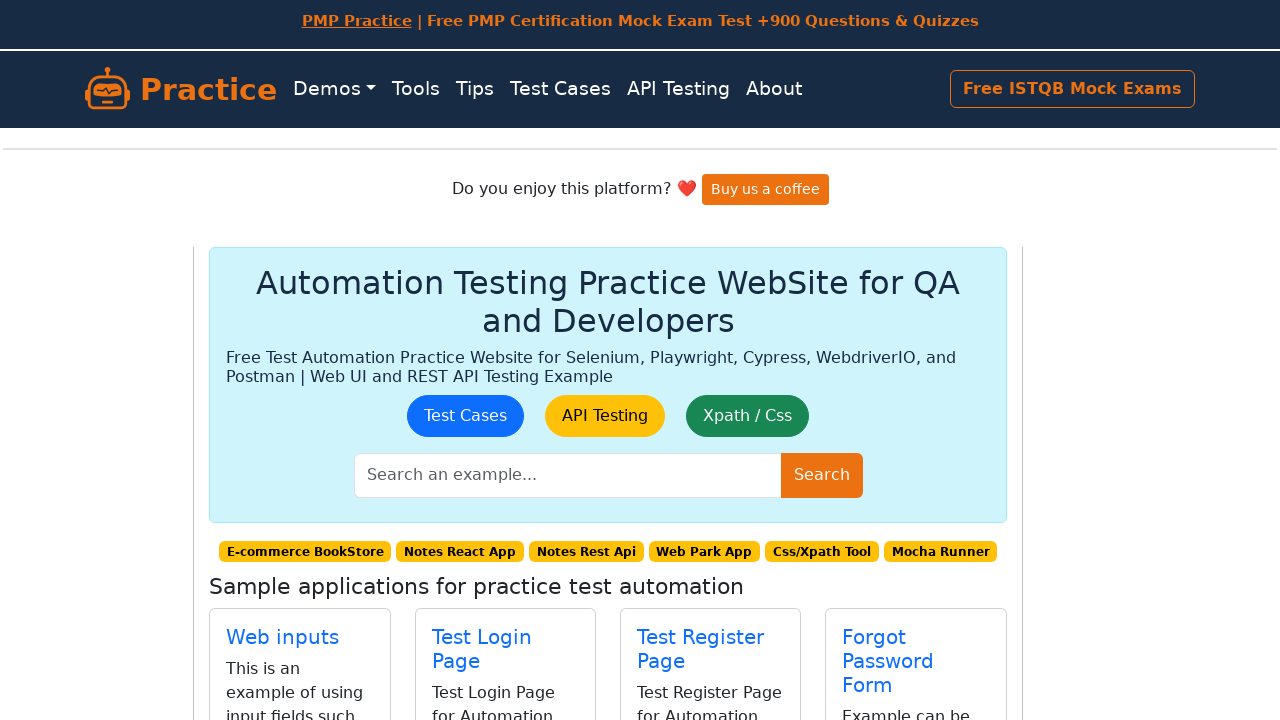

Filled search field with 'login' on input[placeholder='Search an example...']
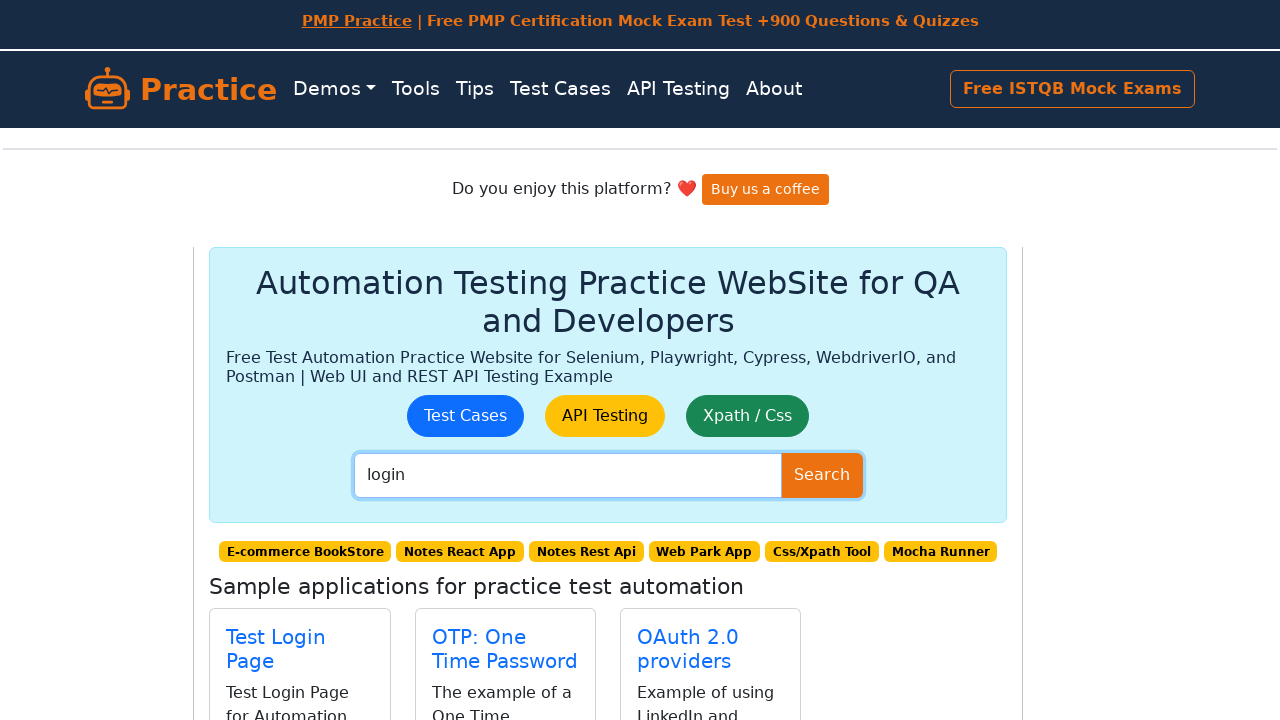

Clicked on 'Test Login Page' search result at (276, 637) on xpath=//a[normalize-space()='Test Login Page']
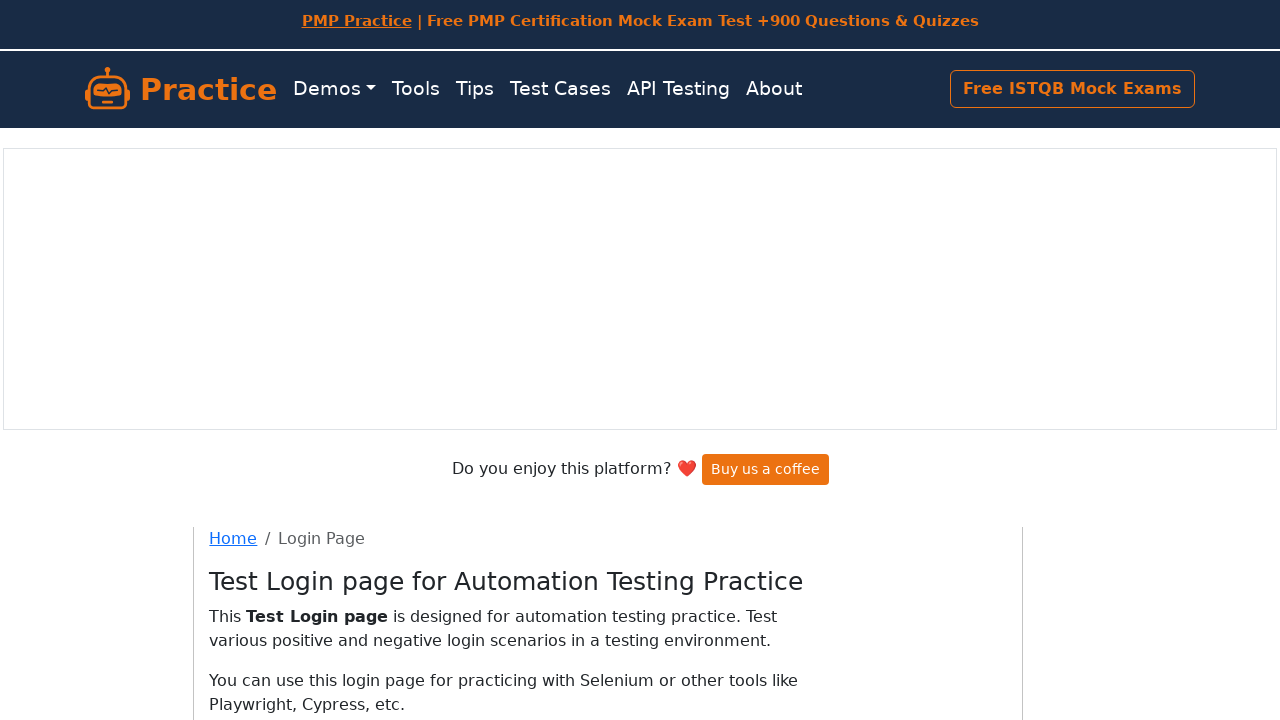

Waited for page to load (domcontentloaded)
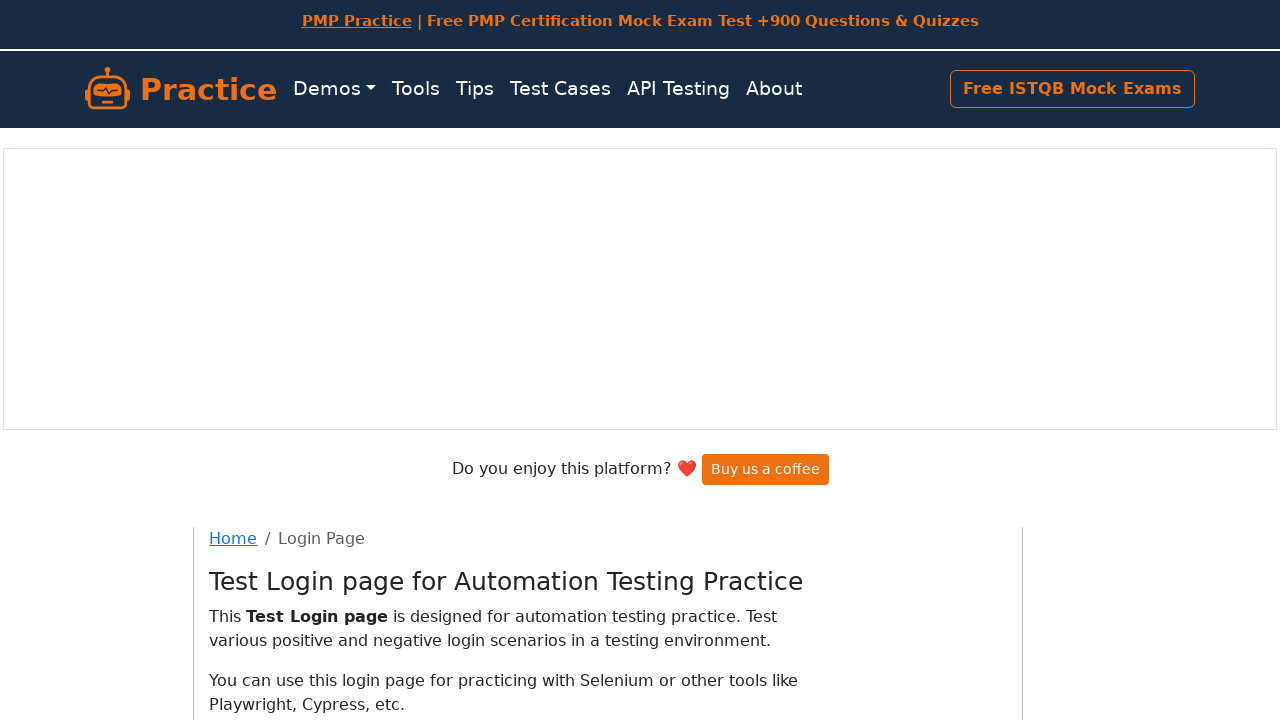

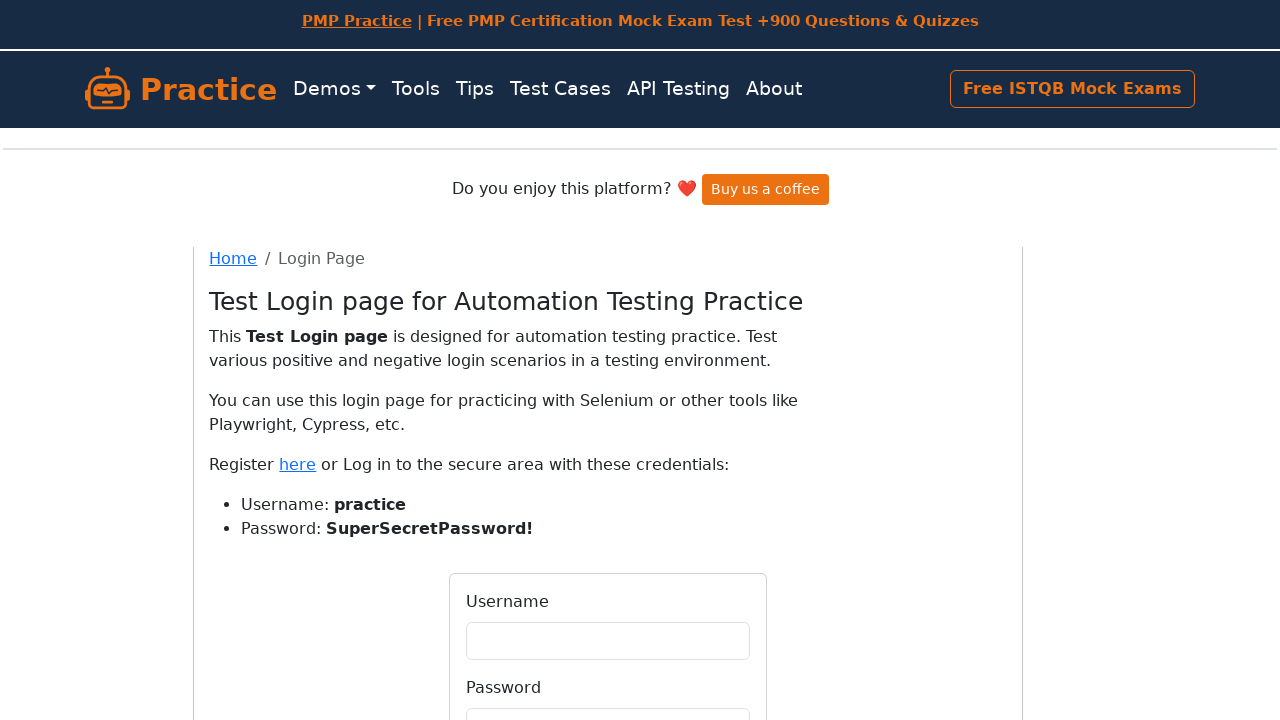